Tests dynamic loading functionality by clicking the Start button and waiting for the hidden content to become visible, then verifying the displayed text is "Hello World!"

Starting URL: https://the-internet.herokuapp.com/dynamic_loading/1

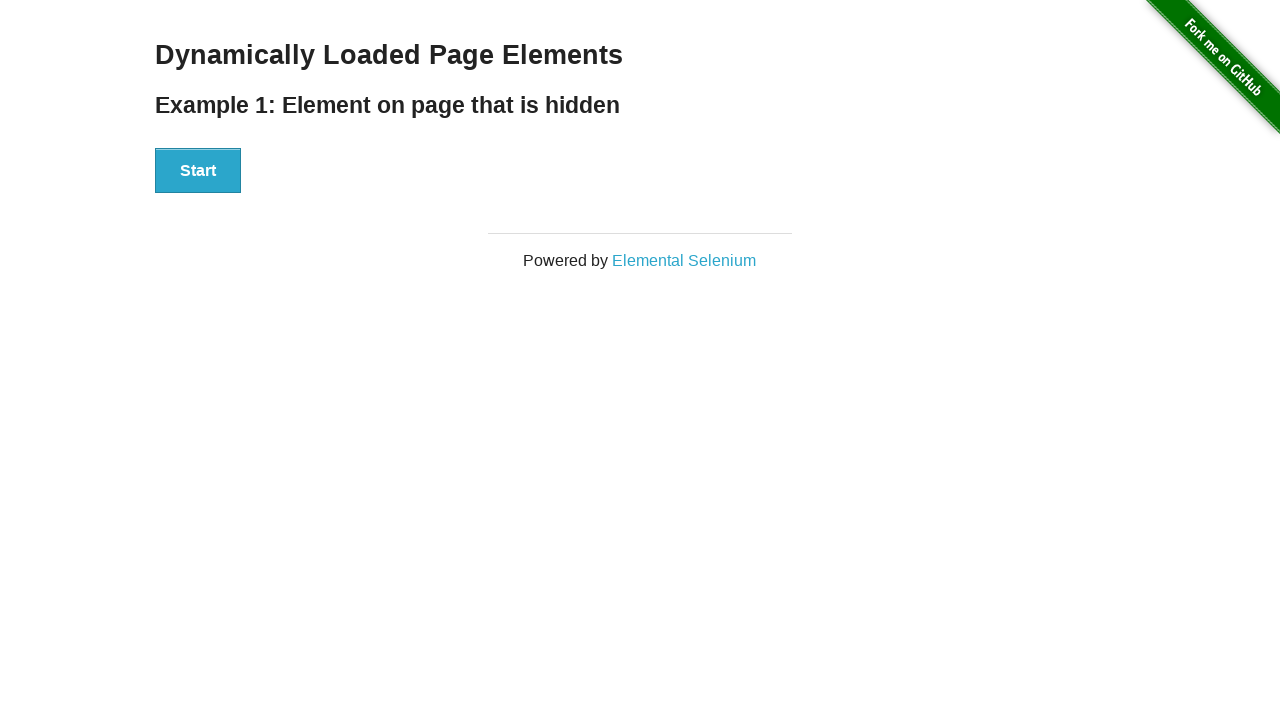

Clicked the Start button to trigger dynamic loading at (198, 171) on xpath=//button[.='Start']
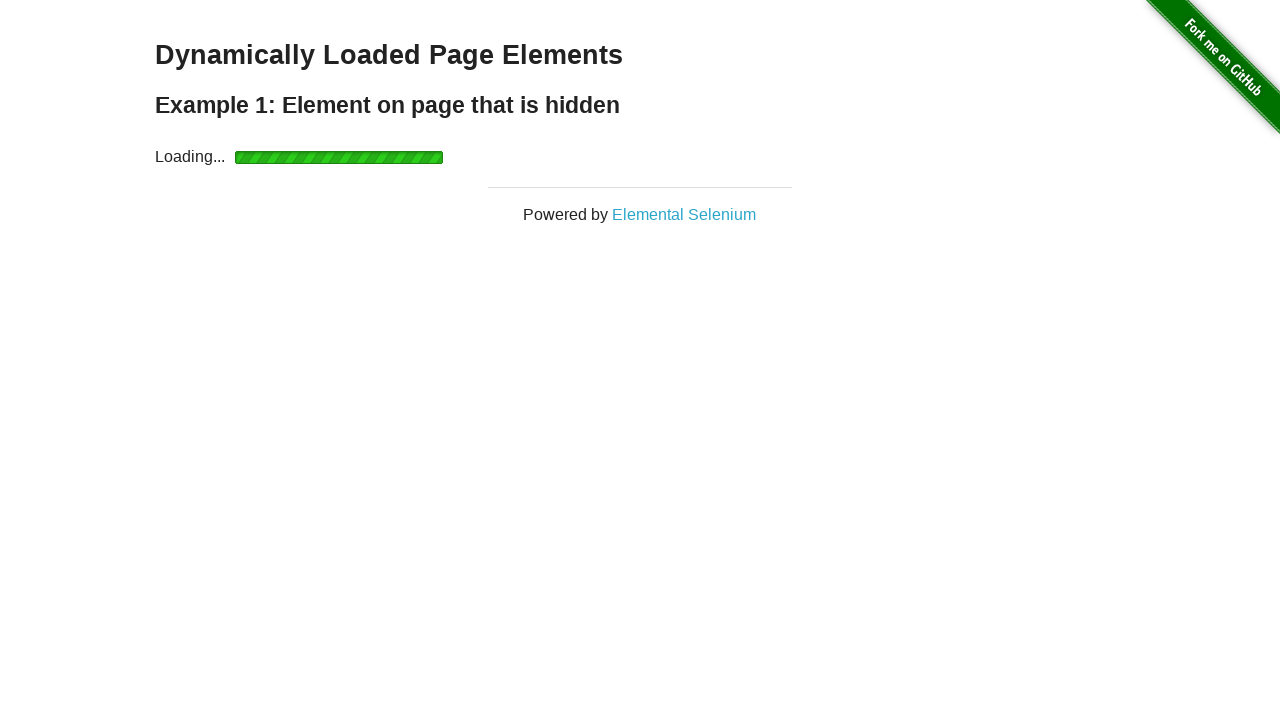

Waited for dynamically loaded content to become visible
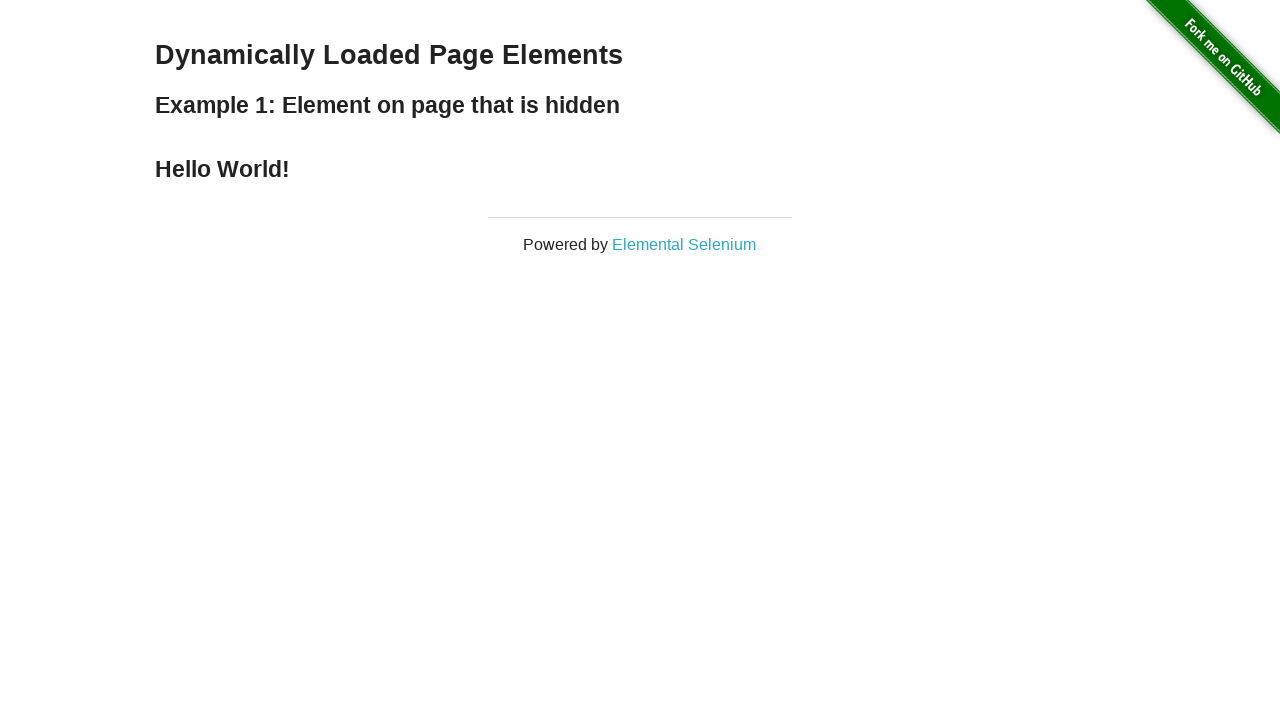

Retrieved text content from loaded element
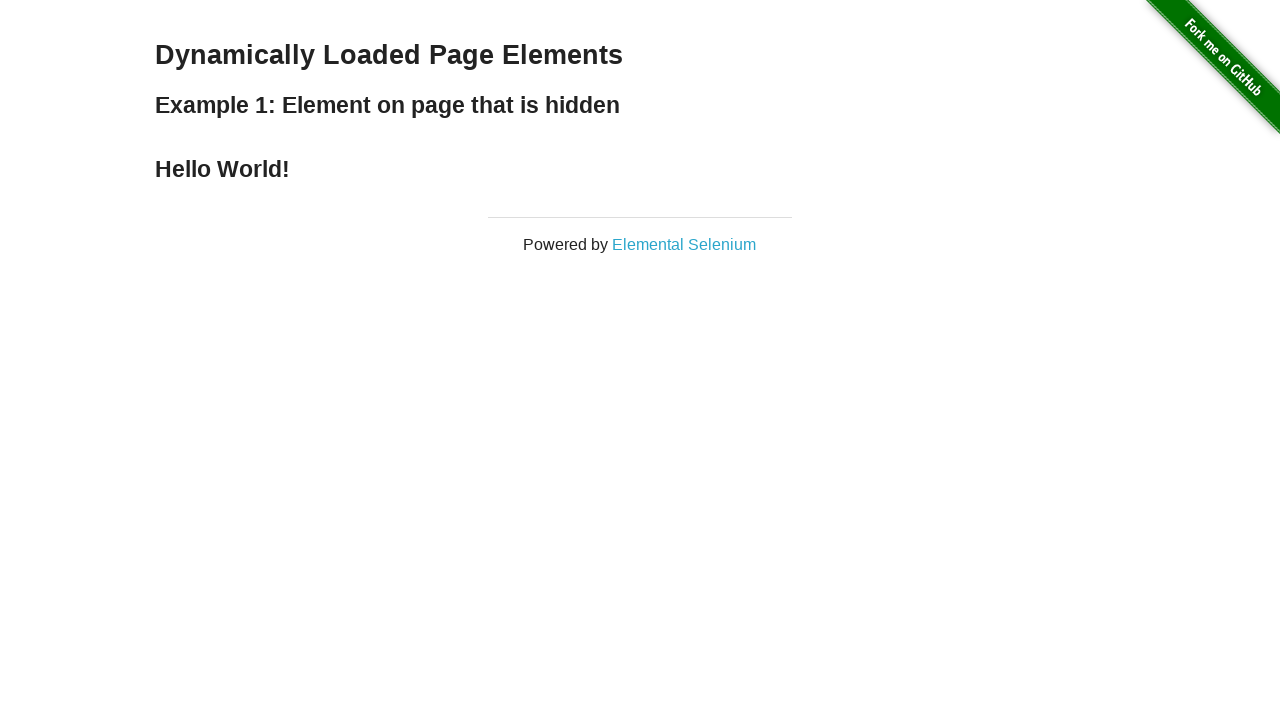

Verified loaded text equals 'Hello World!'
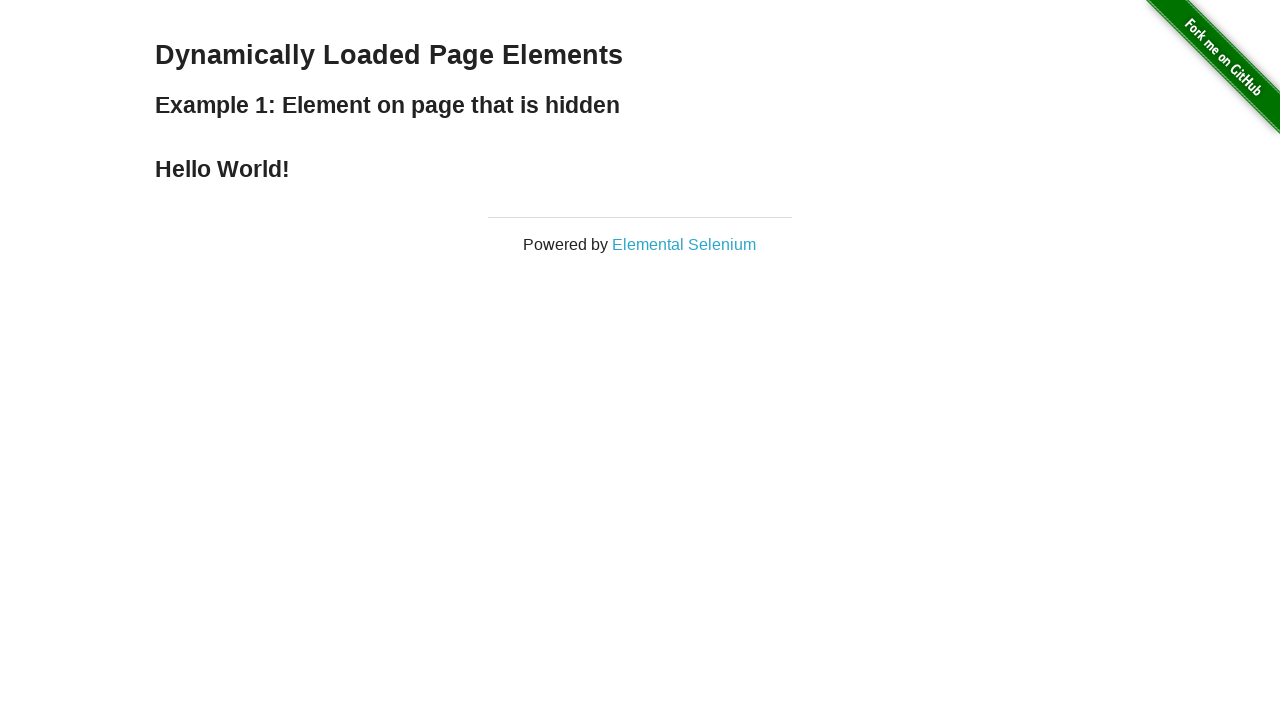

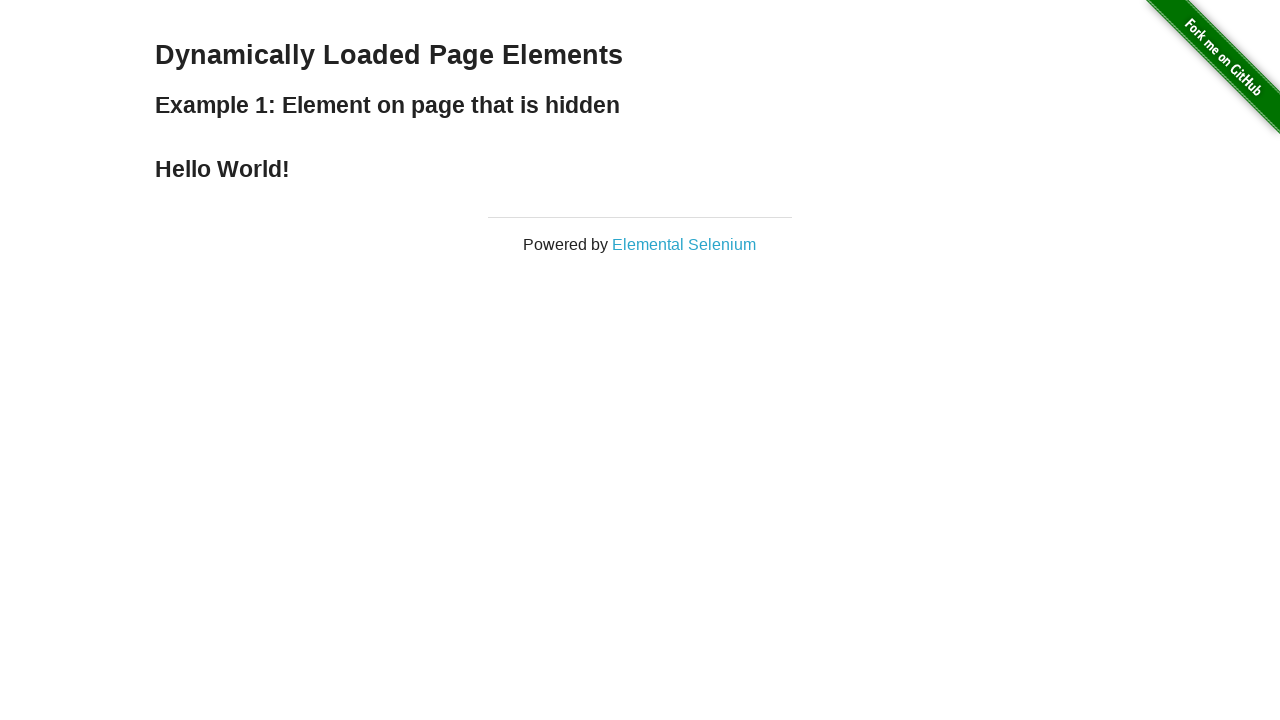